Tests dropdown selection functionality by selecting an option from a dropdown menu using different selection methods

Starting URL: https://echoecho.com/htmlforms11.htm

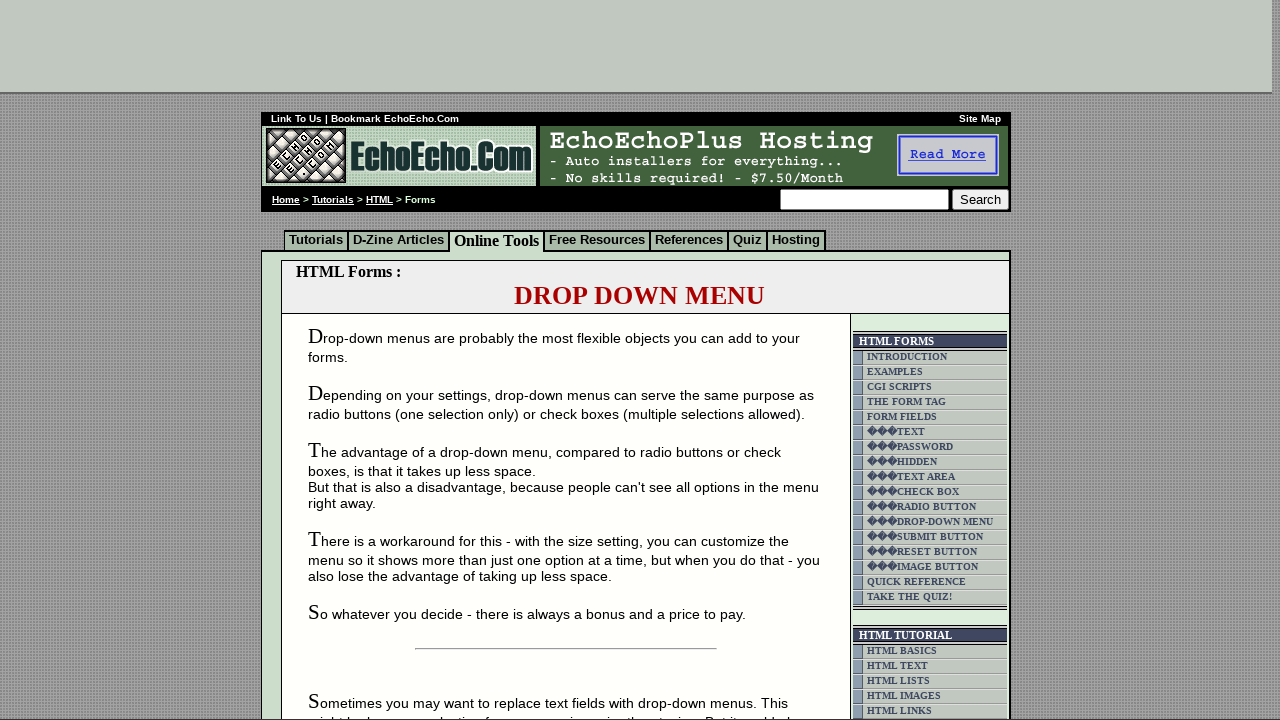

Navigated to iframe form test page
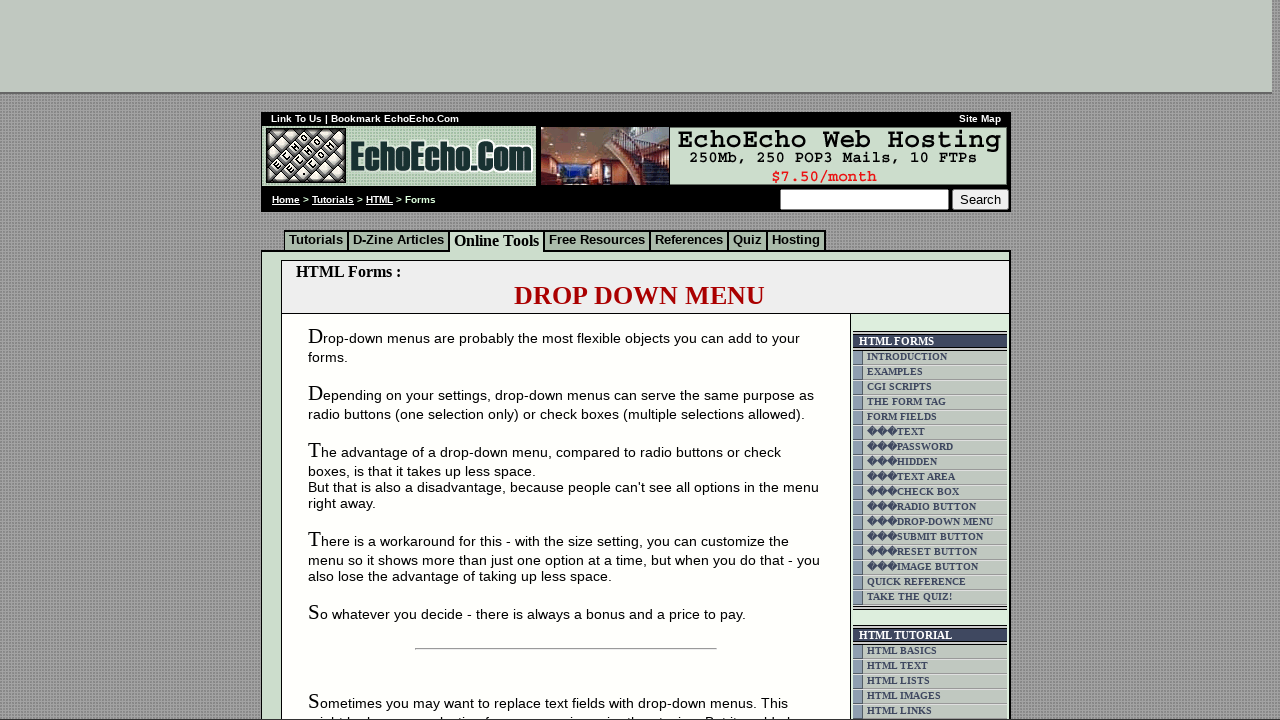

Selected 'Cheese' from dropdown menu using label on select[name='dropdownmenu']
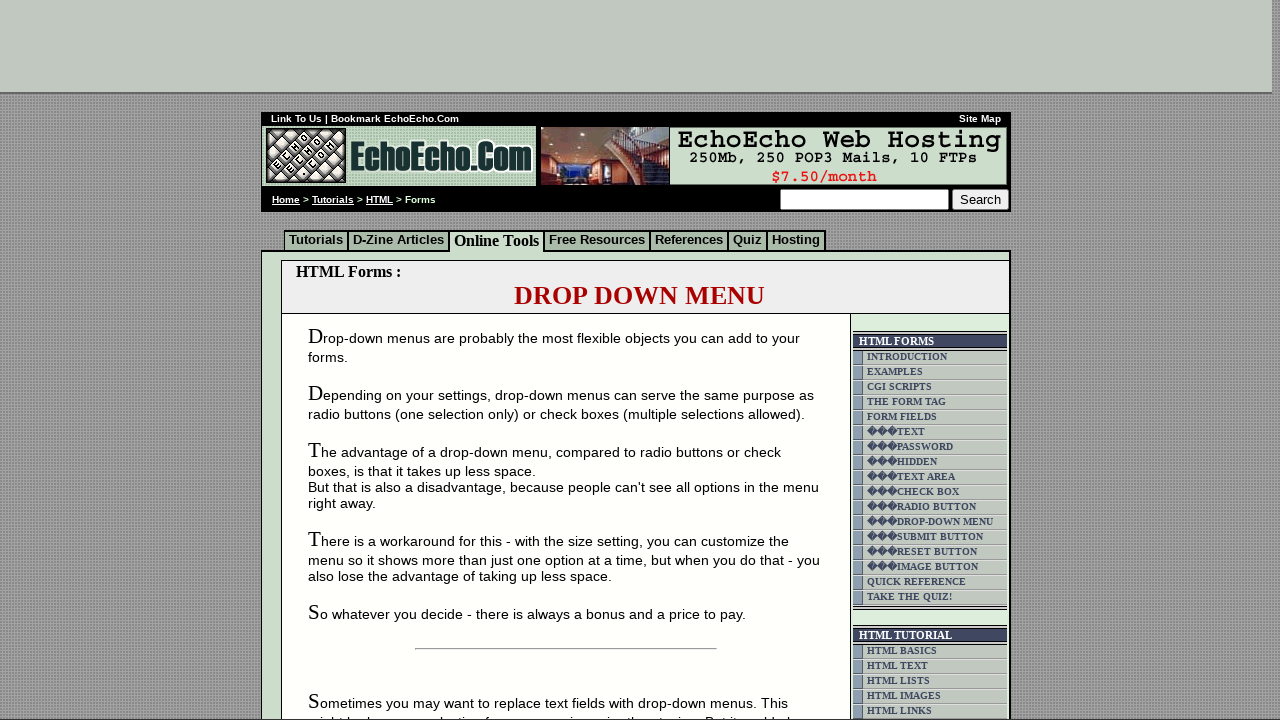

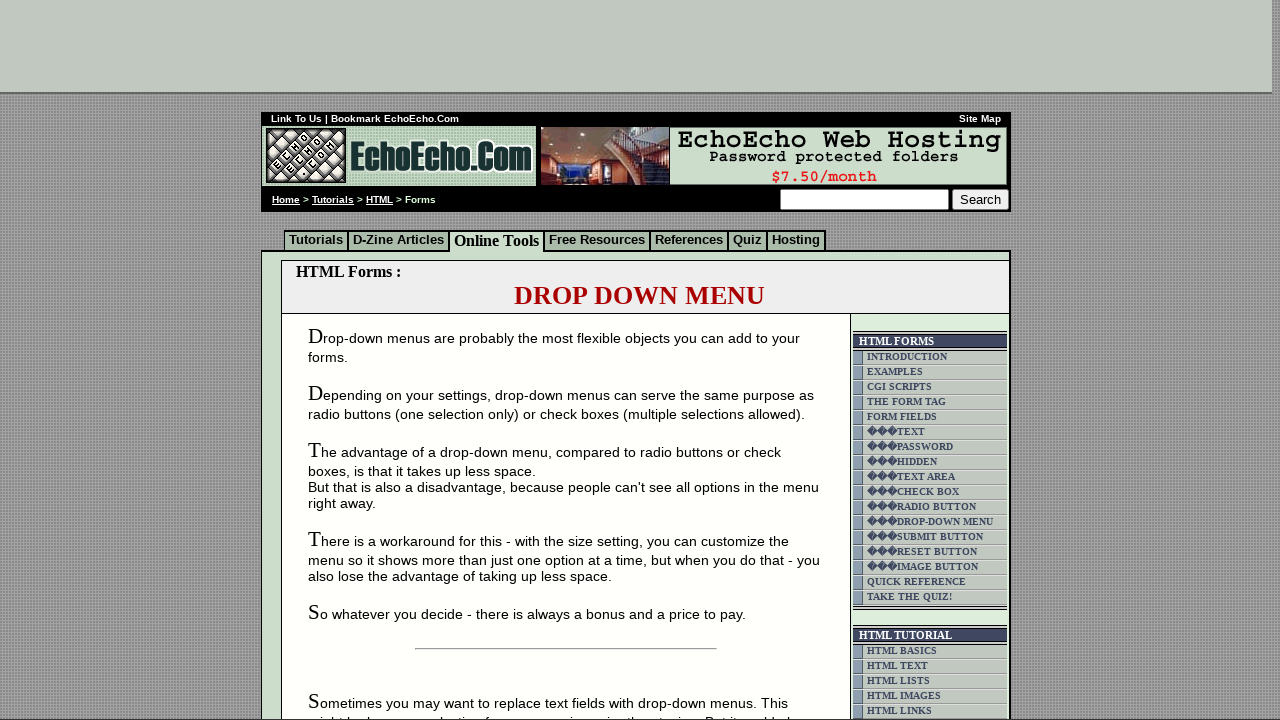